Tests successful account registration by filling all required fields with valid data and verifying account creation message

Starting URL: https://www.sharelane.com/cgi-bin/register.py?page=1&zip_code=12345

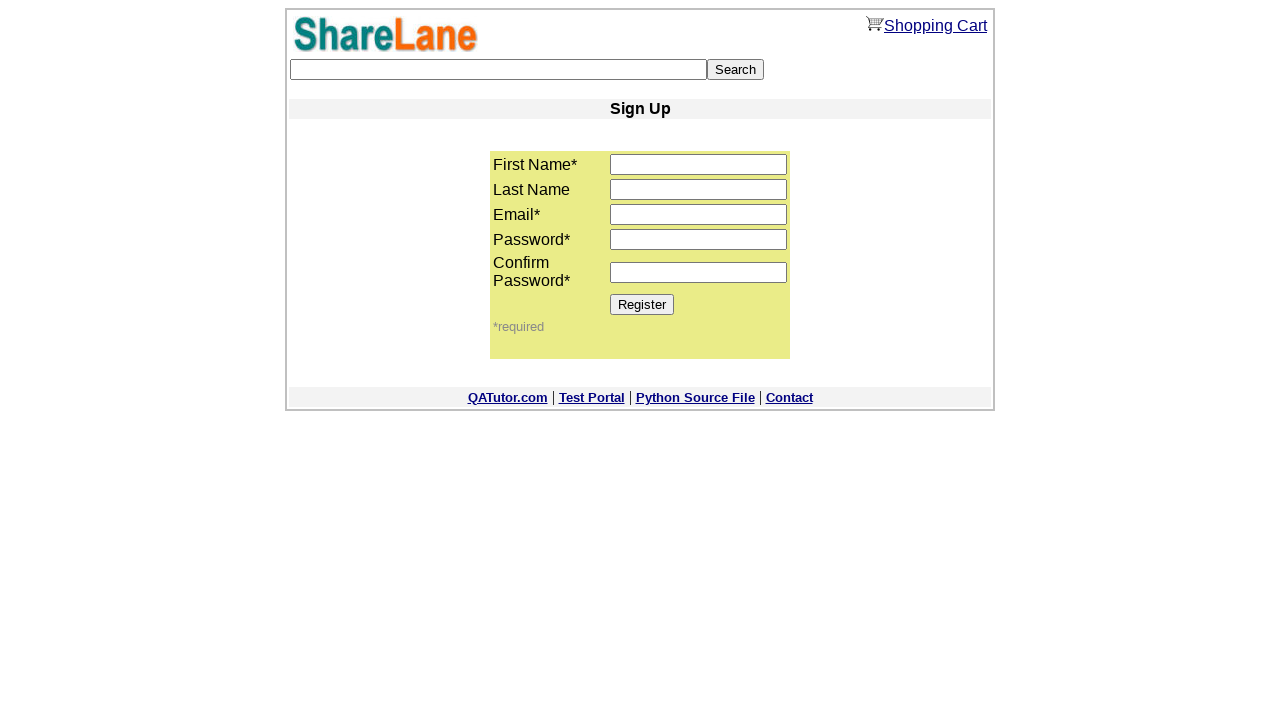

Filled first name field with 'Ivan' on input[name='first_name']
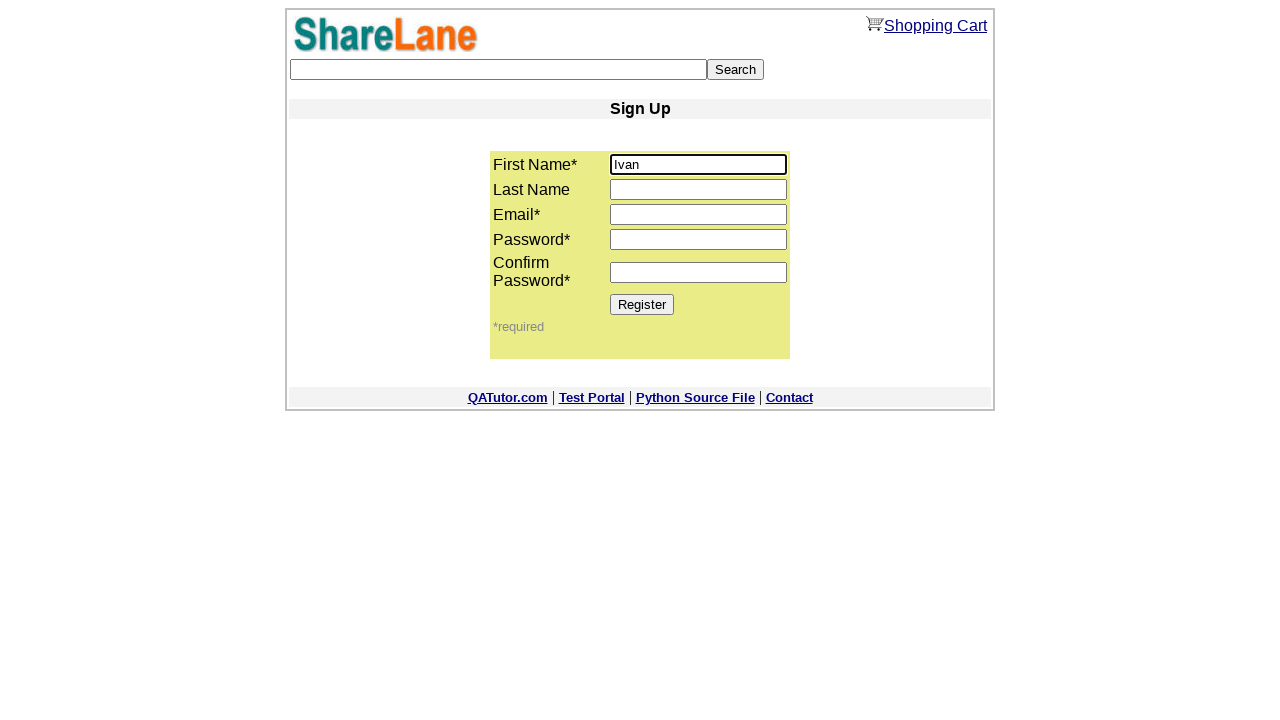

Filled last name field with 'Ivanov' on input[name='last_name']
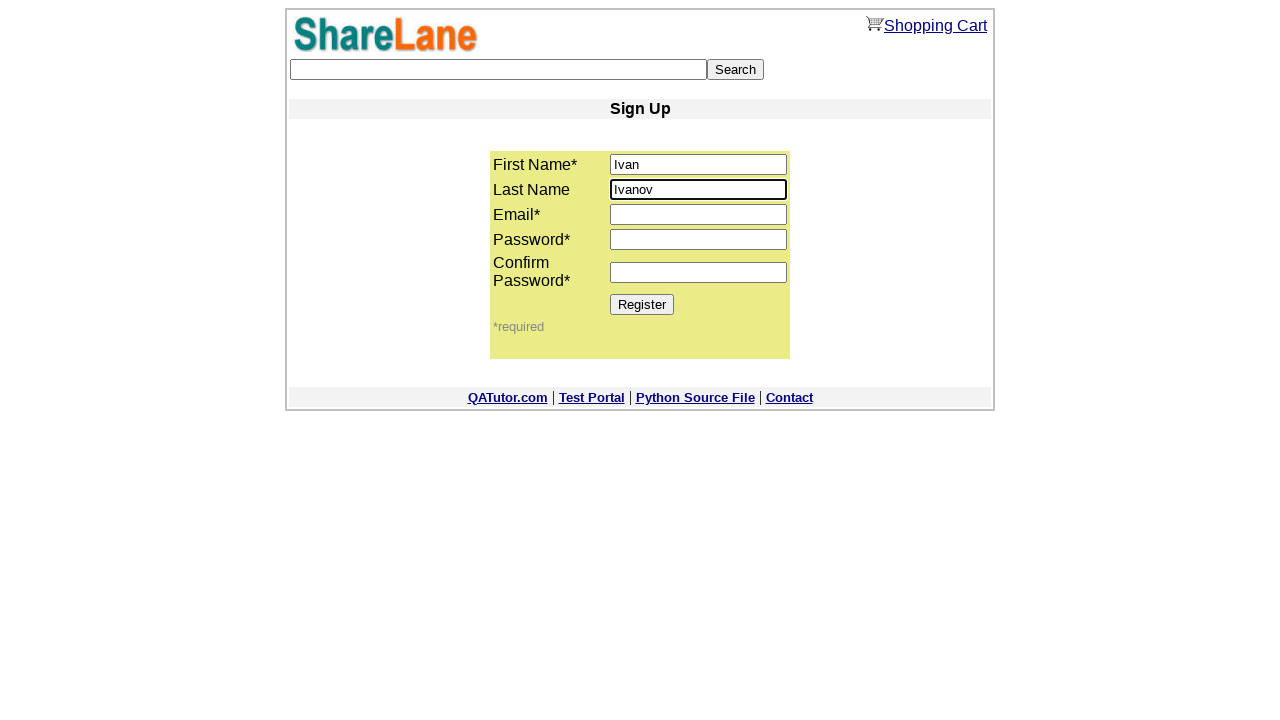

Filled email field with 'ivanov@123.sharelane.com' on input[name='email']
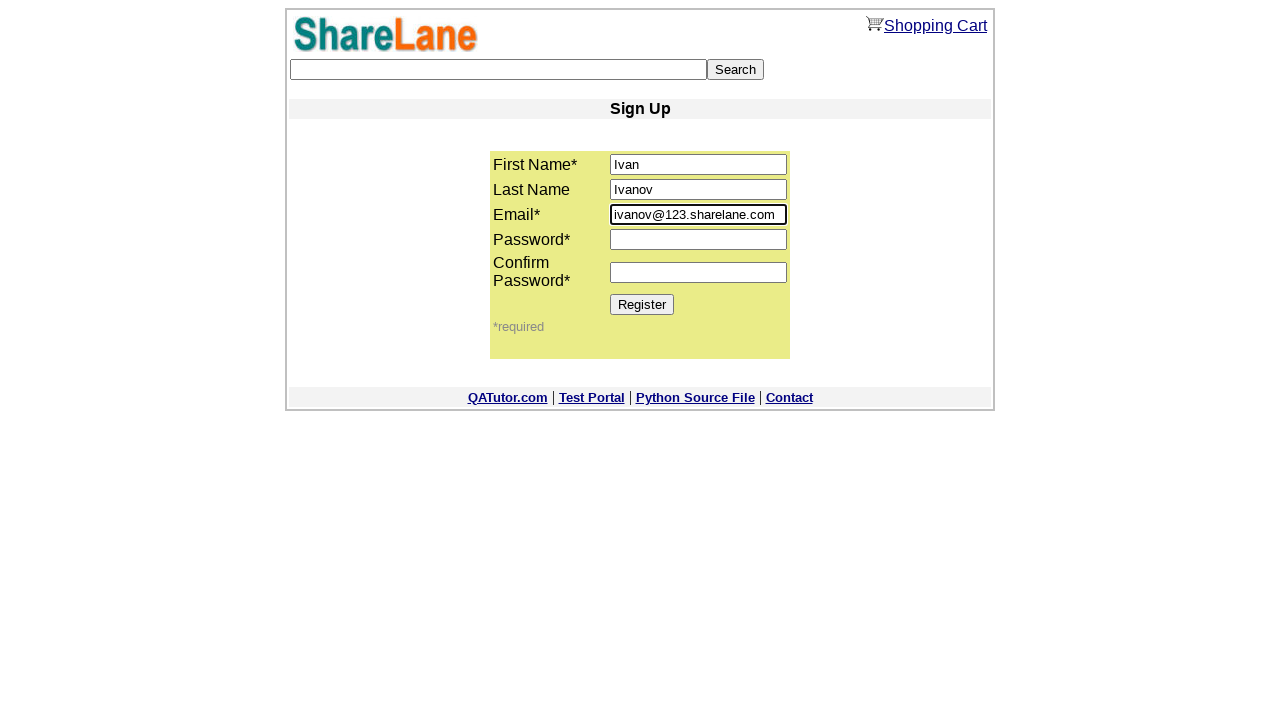

Filled password field with '1111' on input[name='password1']
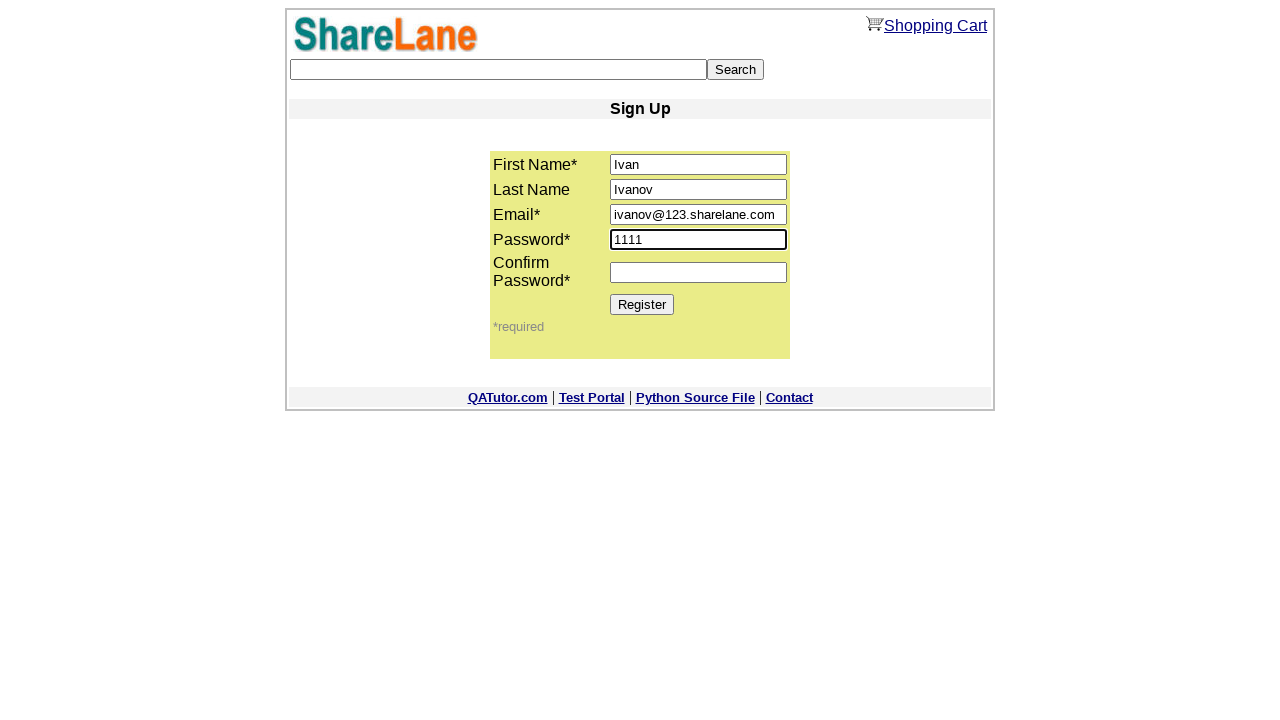

Confirmed password field with '1111' on input[name='password2']
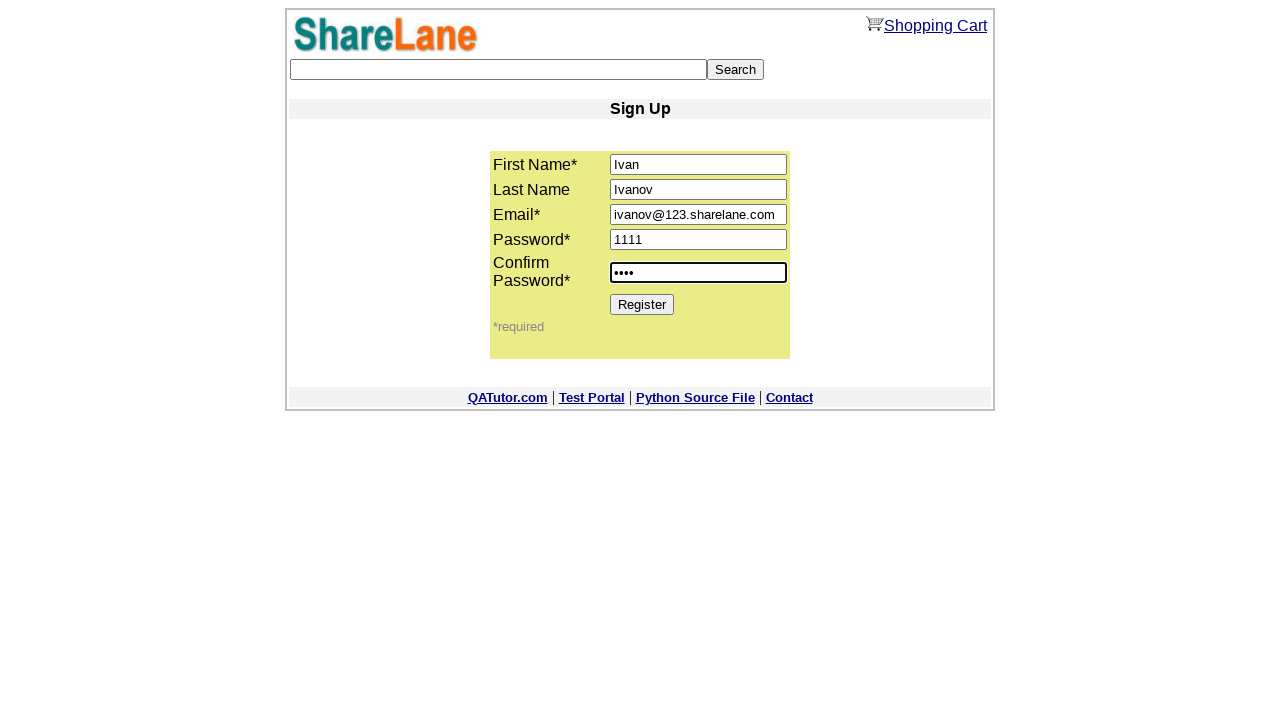

Clicked Register button to submit form at (642, 304) on input[value='Register']
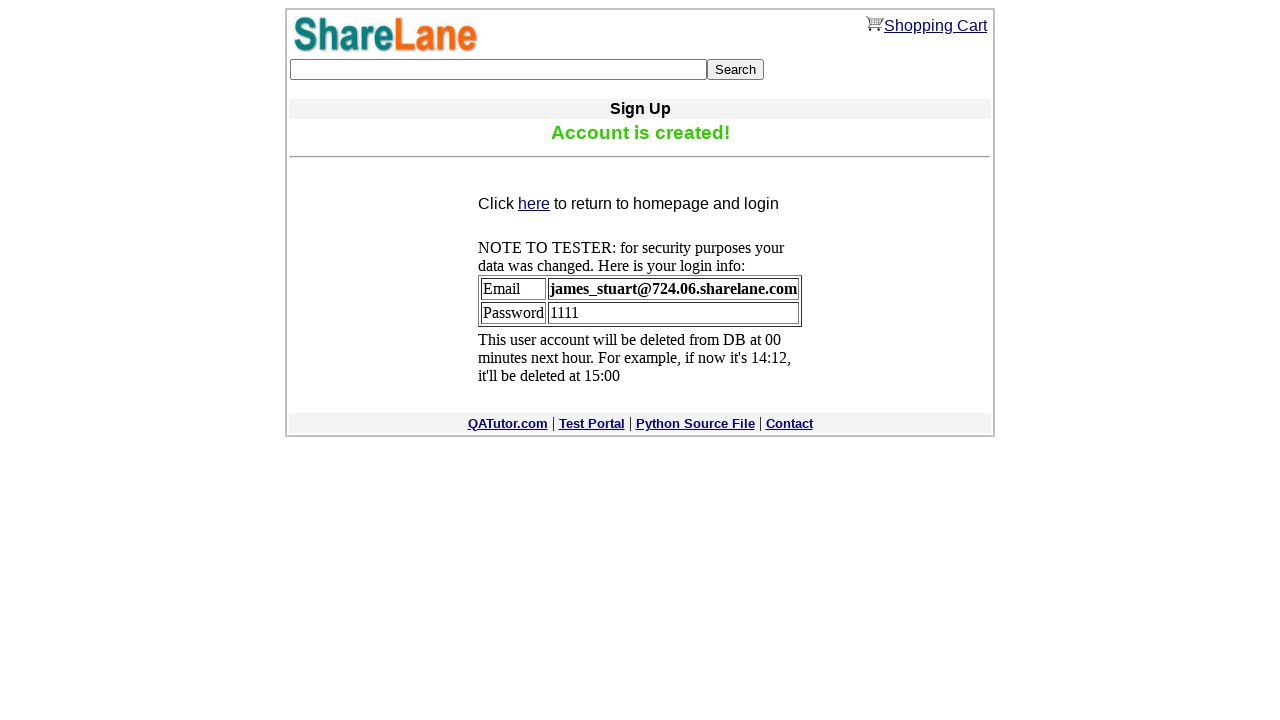

Account creation success message appeared
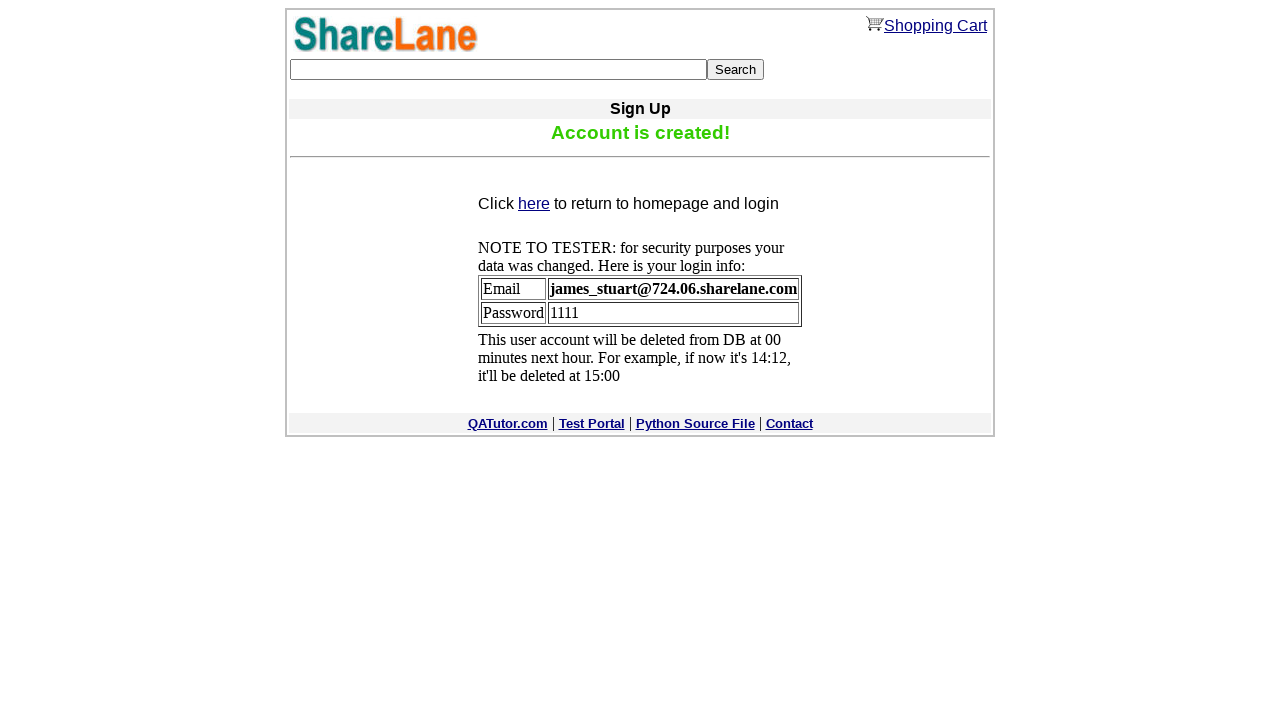

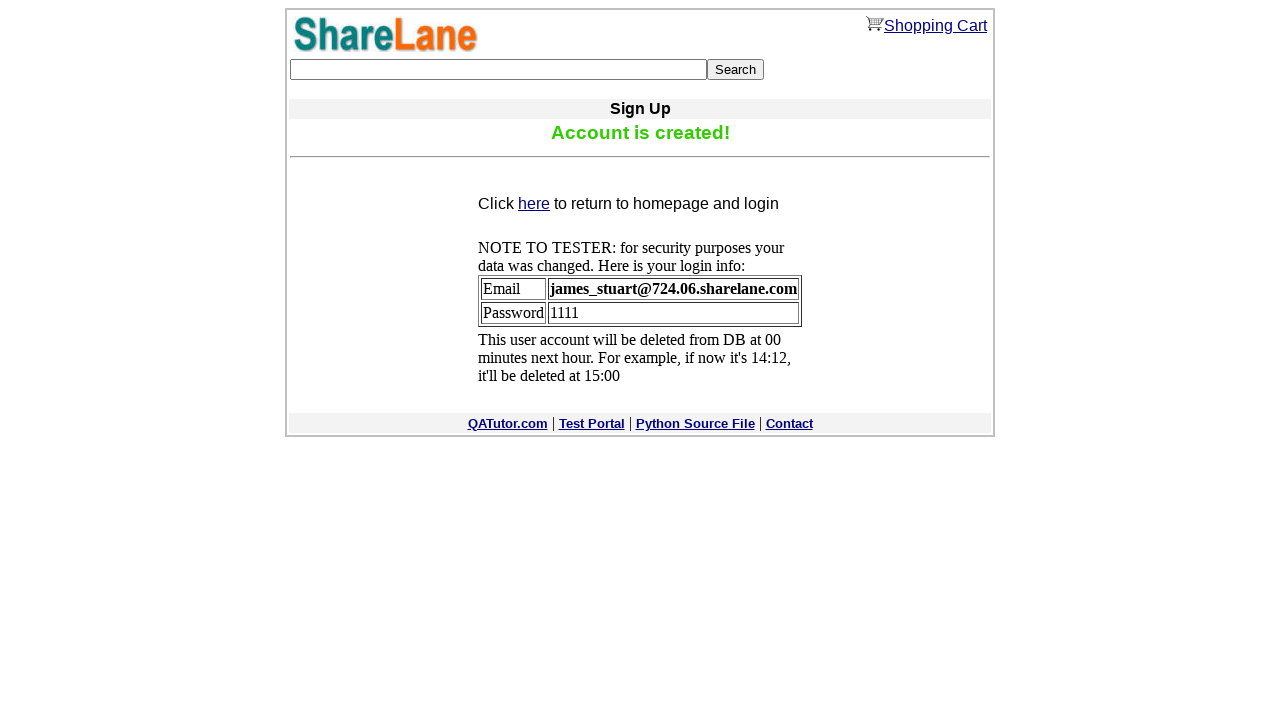